Tests a form validation page by filling in personal information fields and verifying successful validation message

Starting URL: https://testpages.eviltester.com/styled/validation/input-validation.html

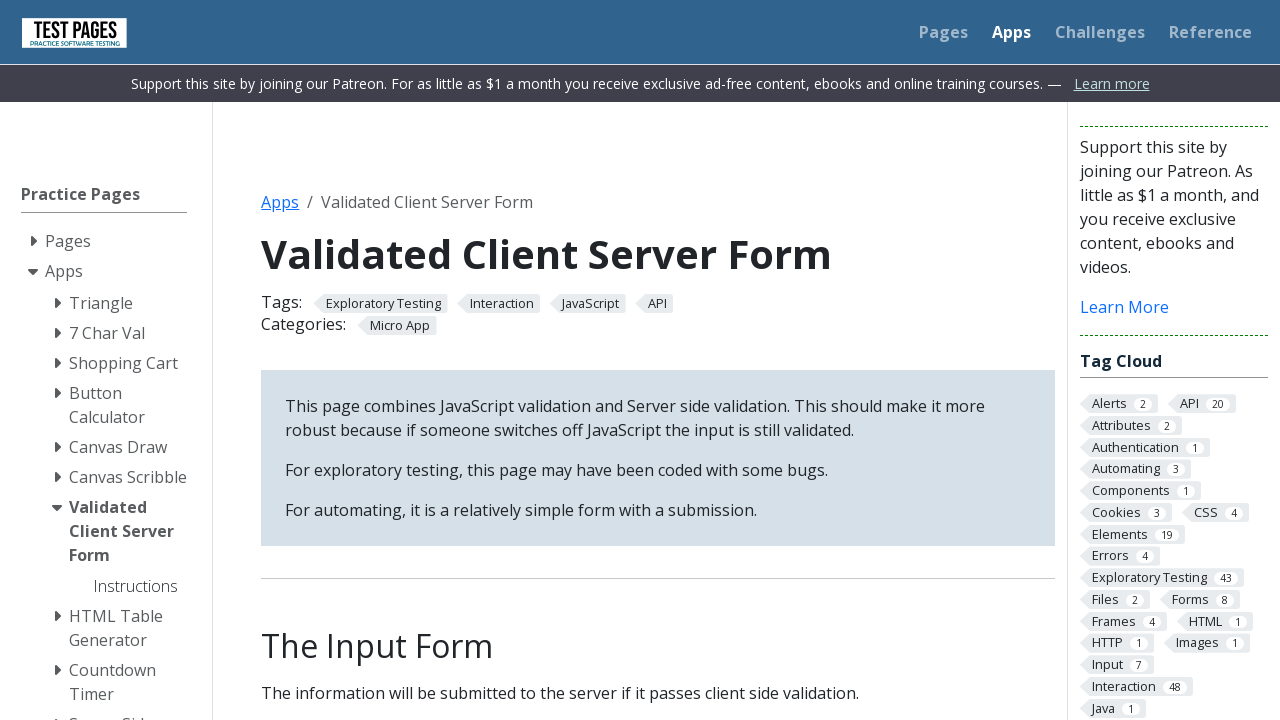

Filled first name field with 'Ritalinia' on input#firstname
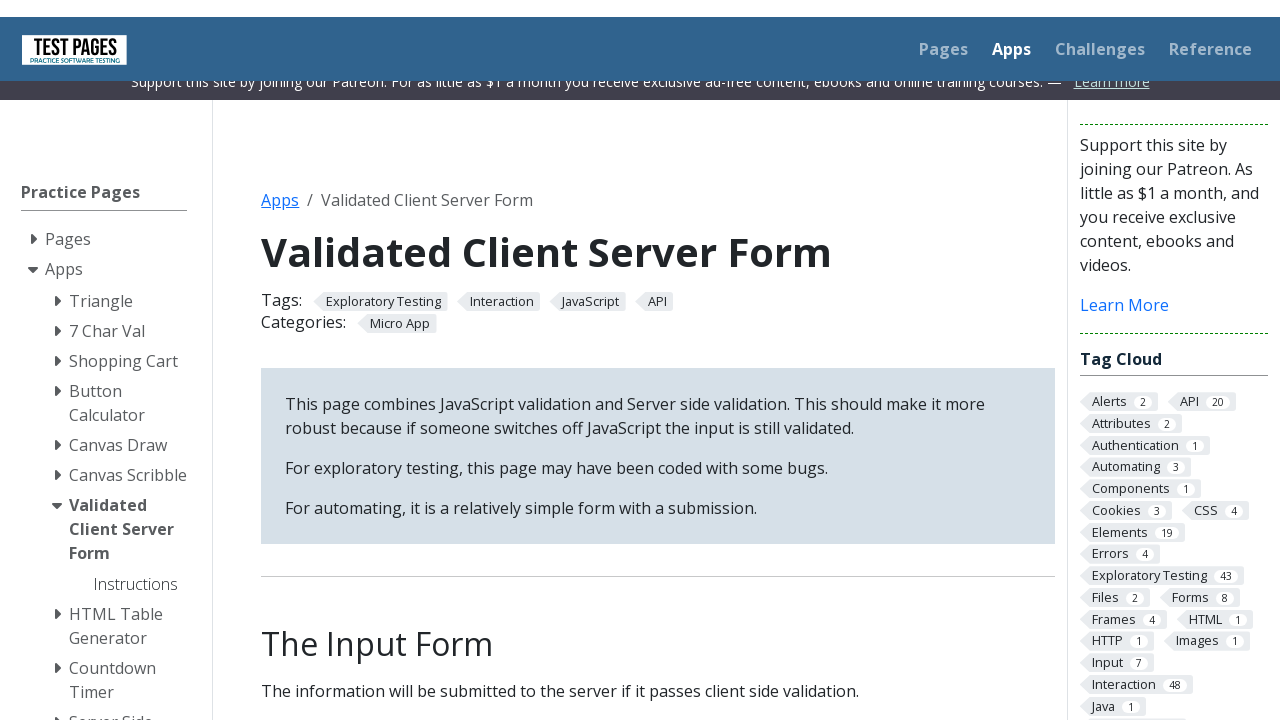

Filled last name field with 'Pavlenkovalozhechkina' on input#surname
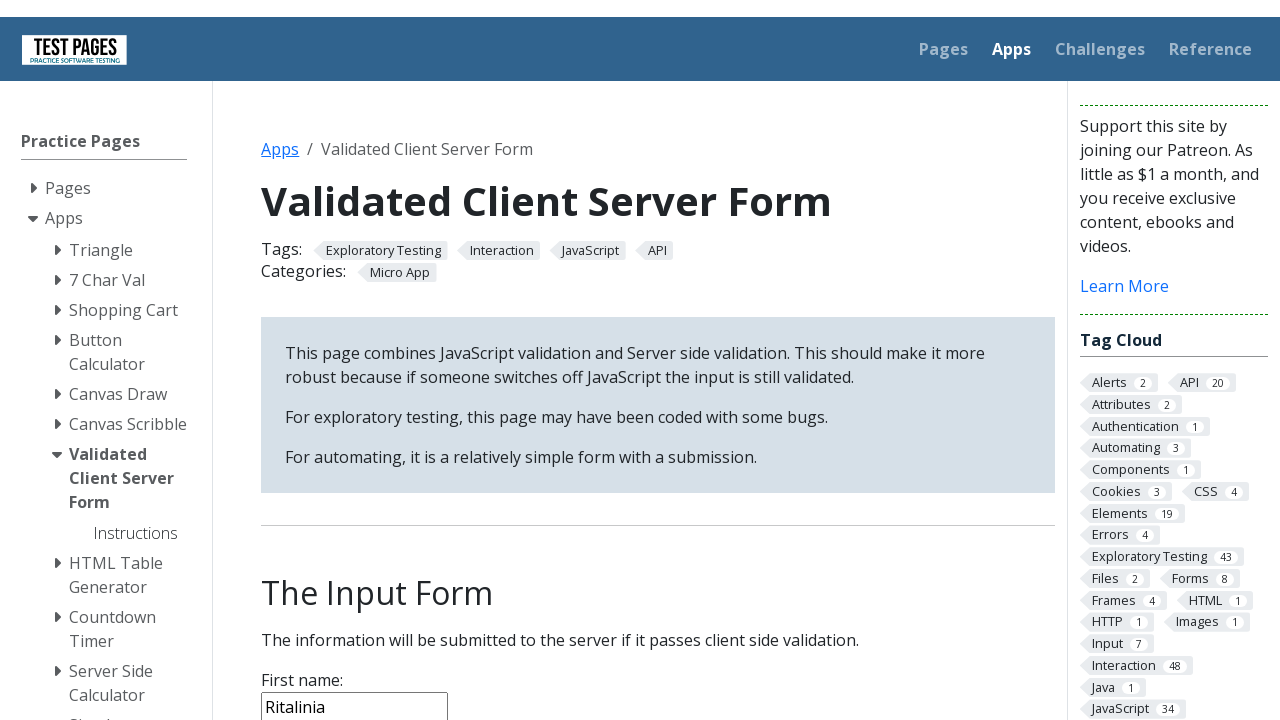

Filled age field with '27' on input#age
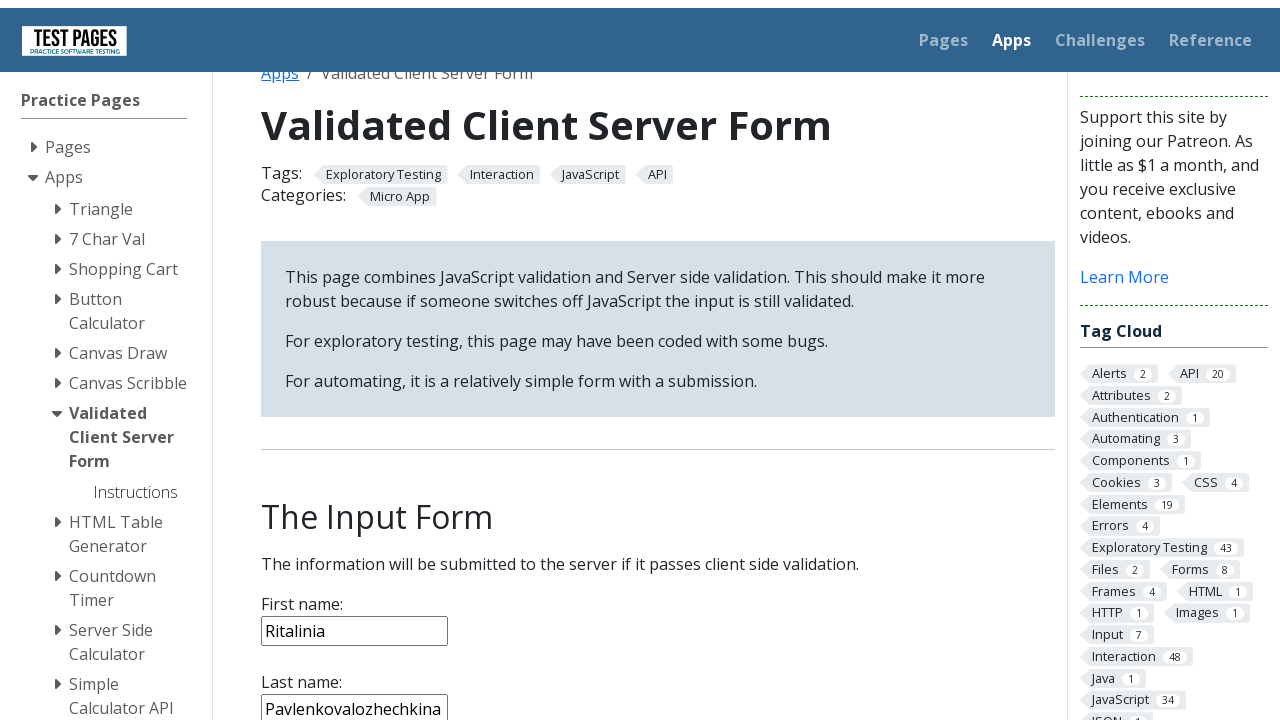

Selected 'Ukraine' from country dropdown on select#country
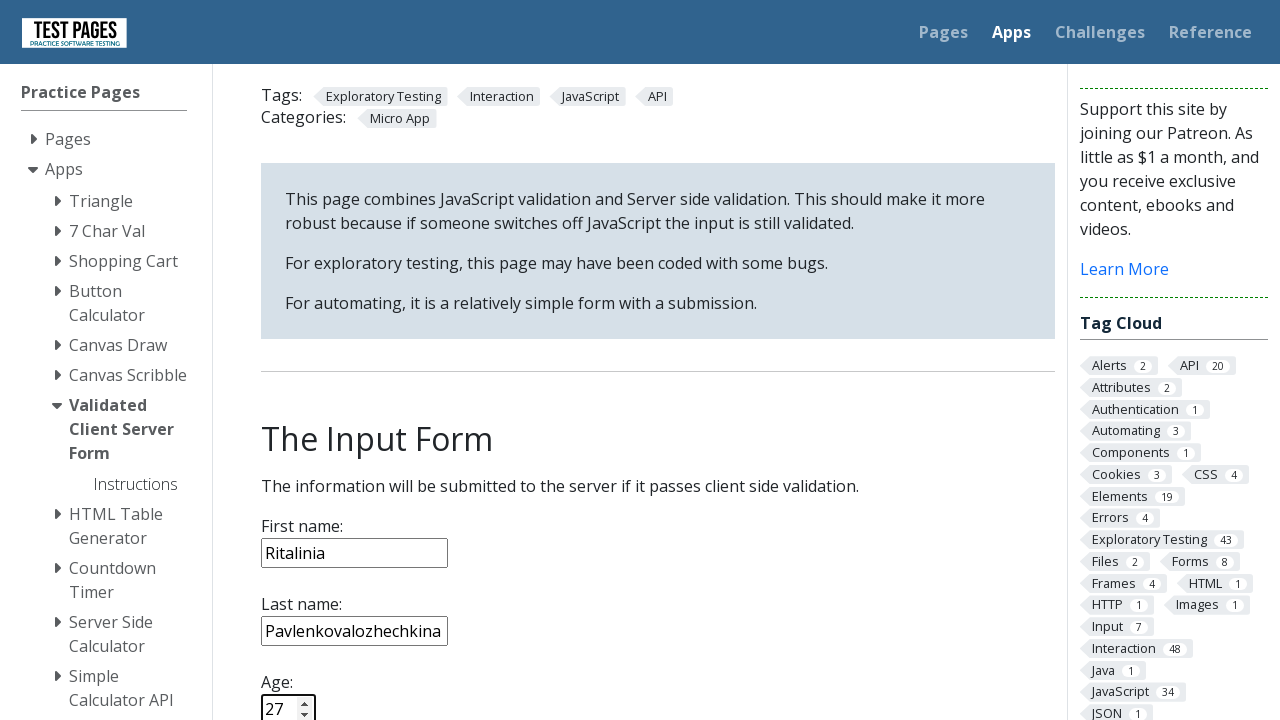

Filled notes field with 'This All about Rita' on textarea#notes
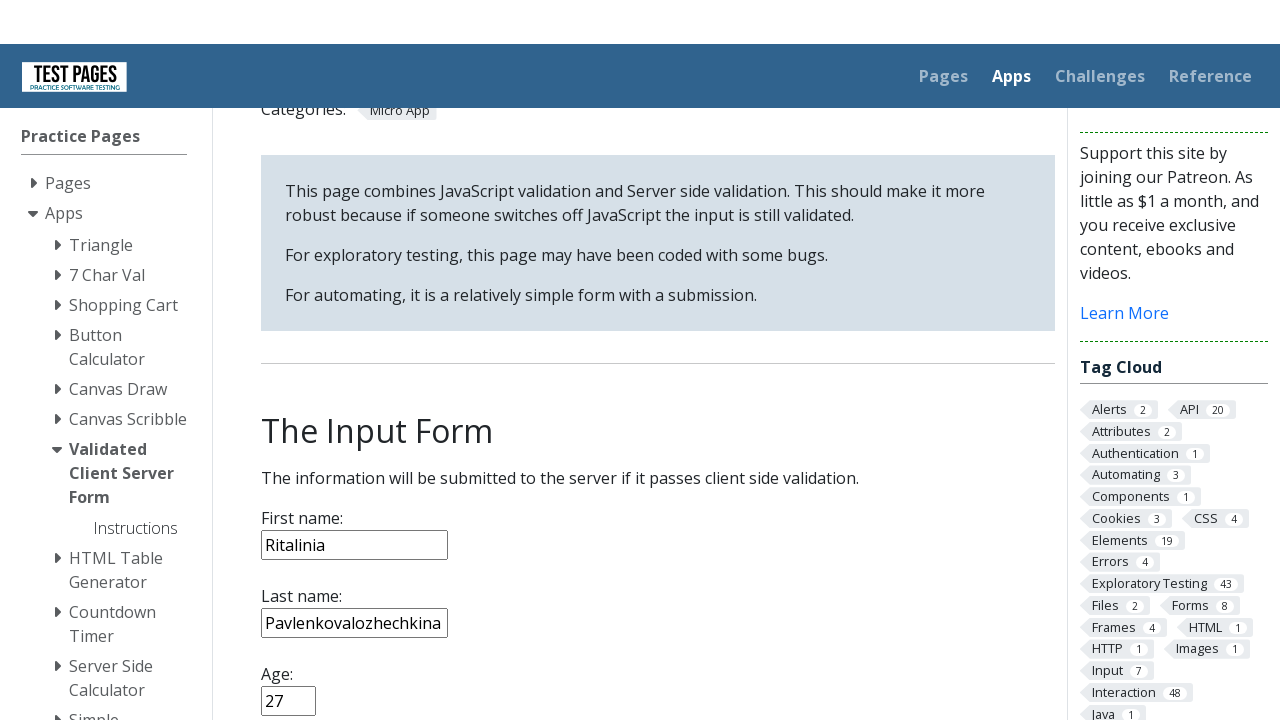

Clicked submit button to validate form at (296, 368) on input[type='submit']
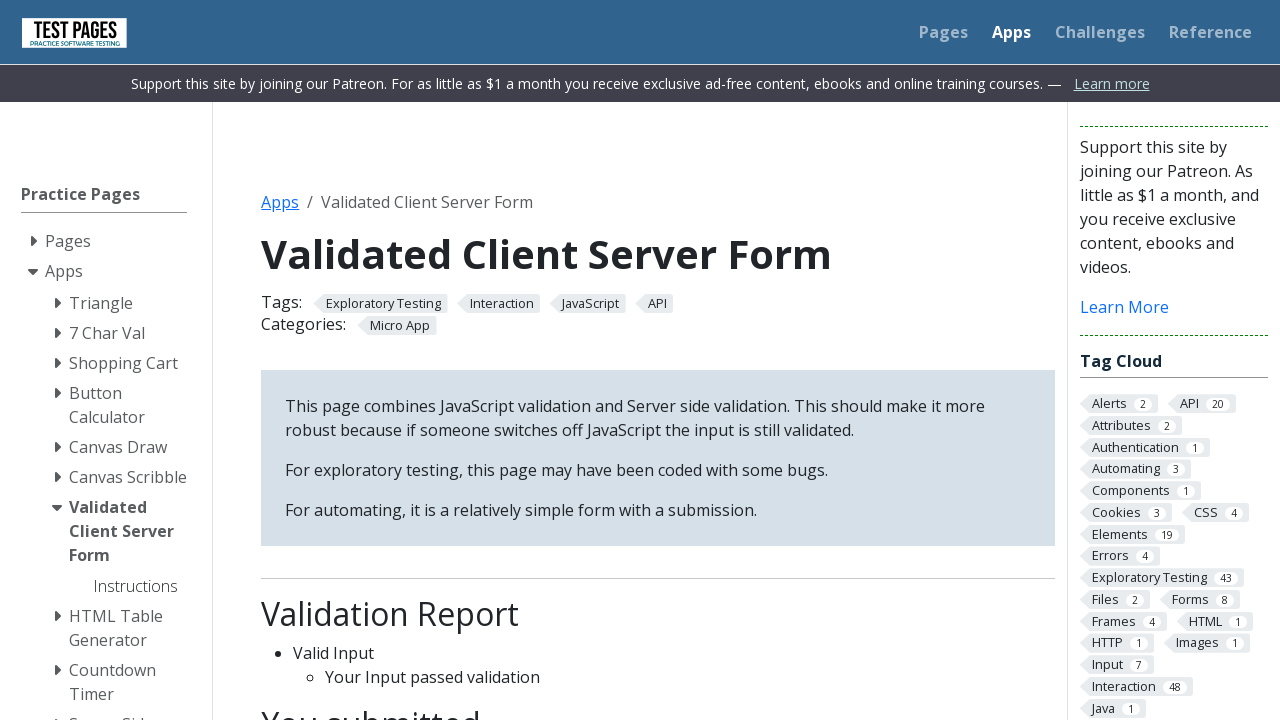

Validation result message appeared
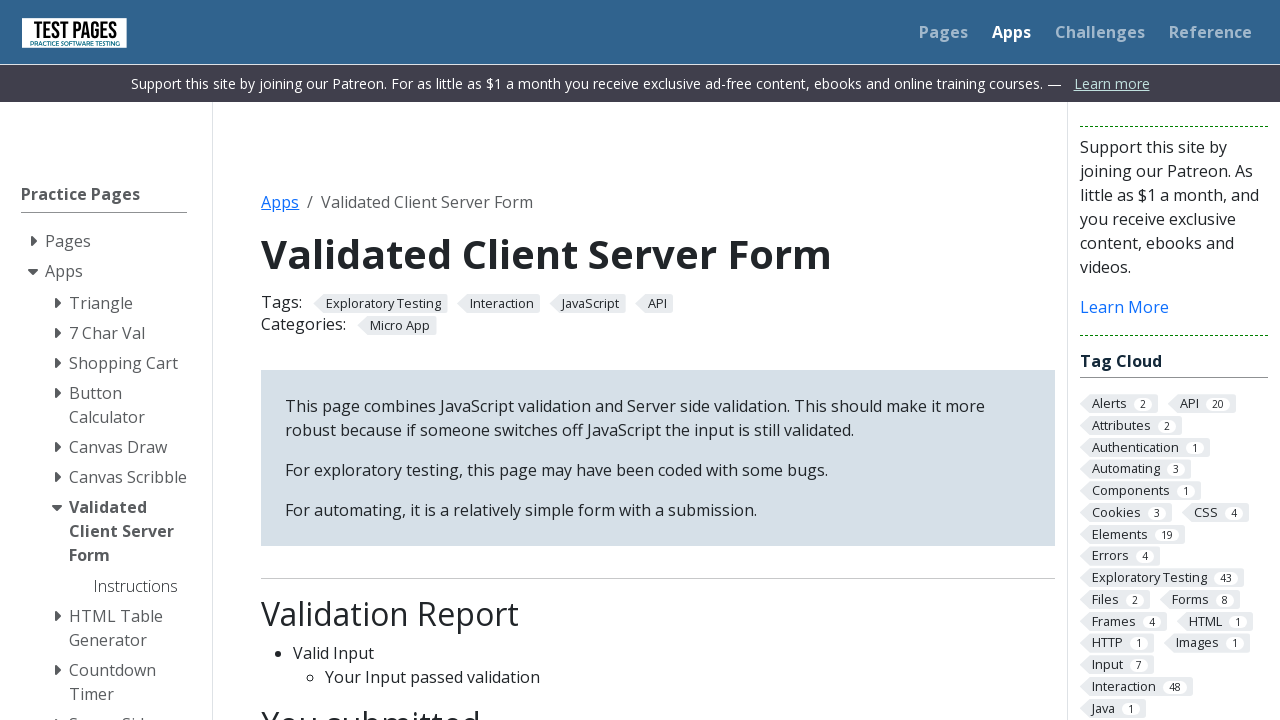

Retrieved validation message: 'Your Input passed validation'
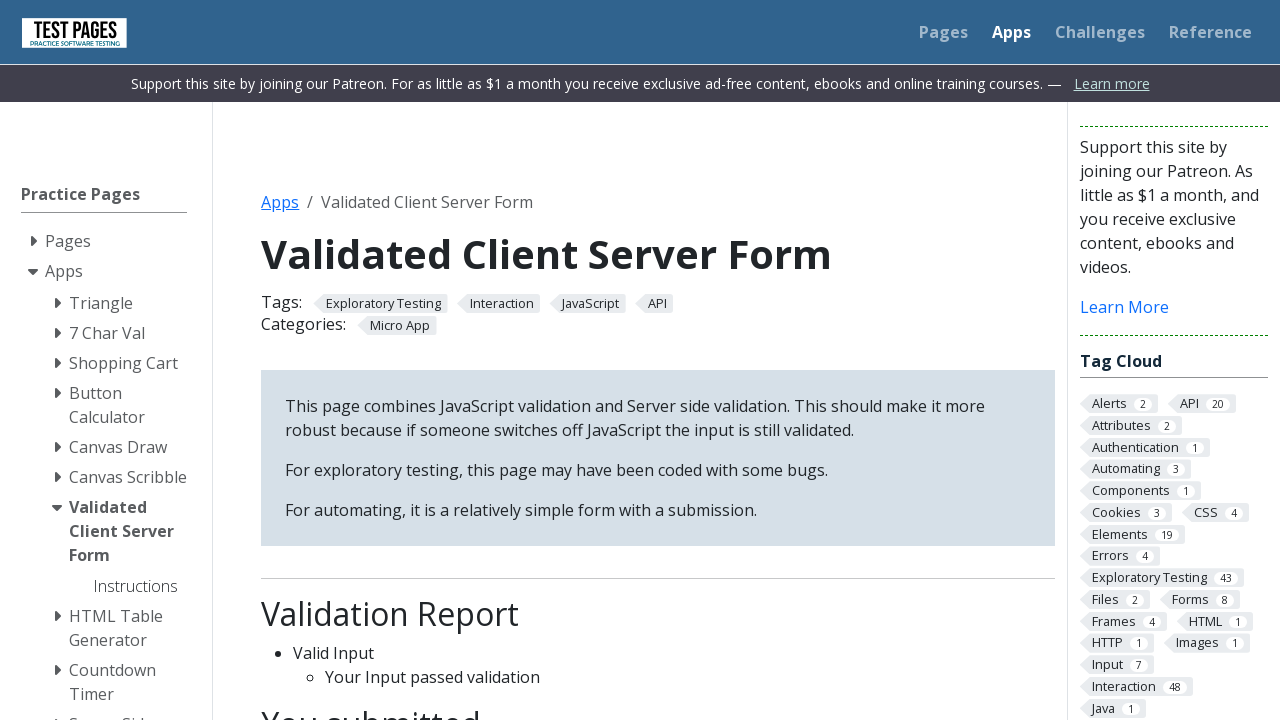

Assertion passed - form validation successful
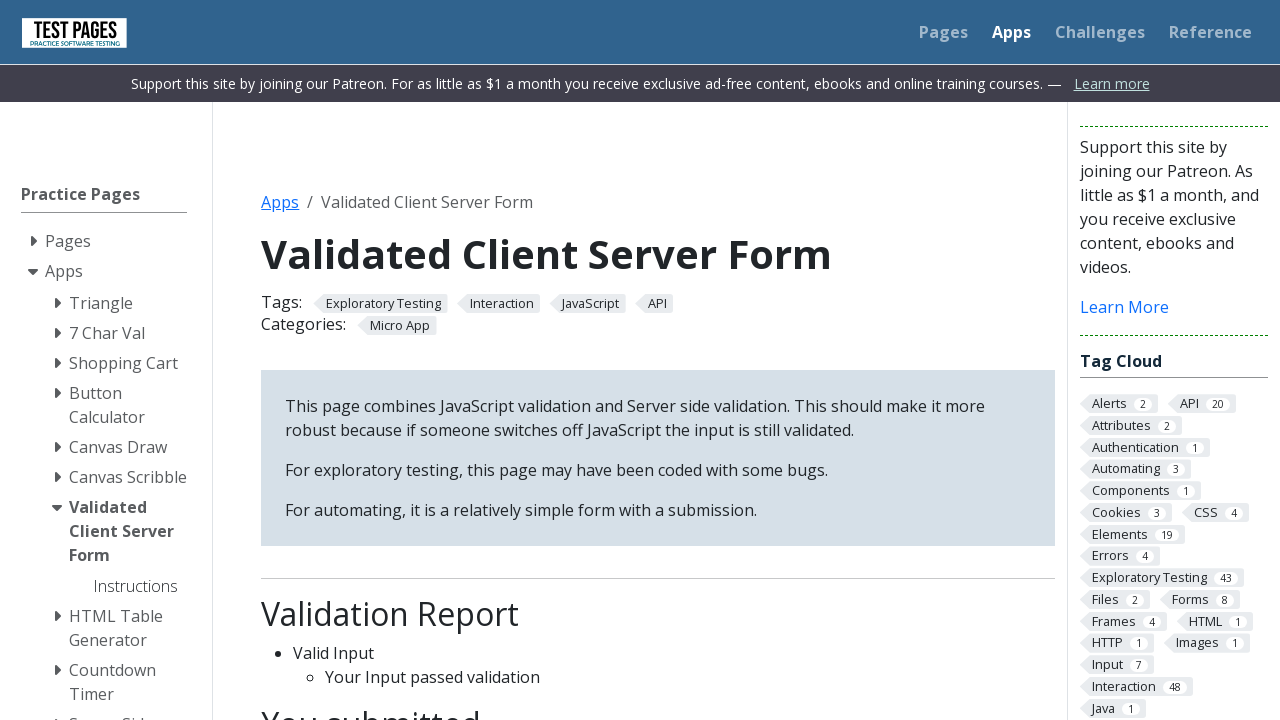

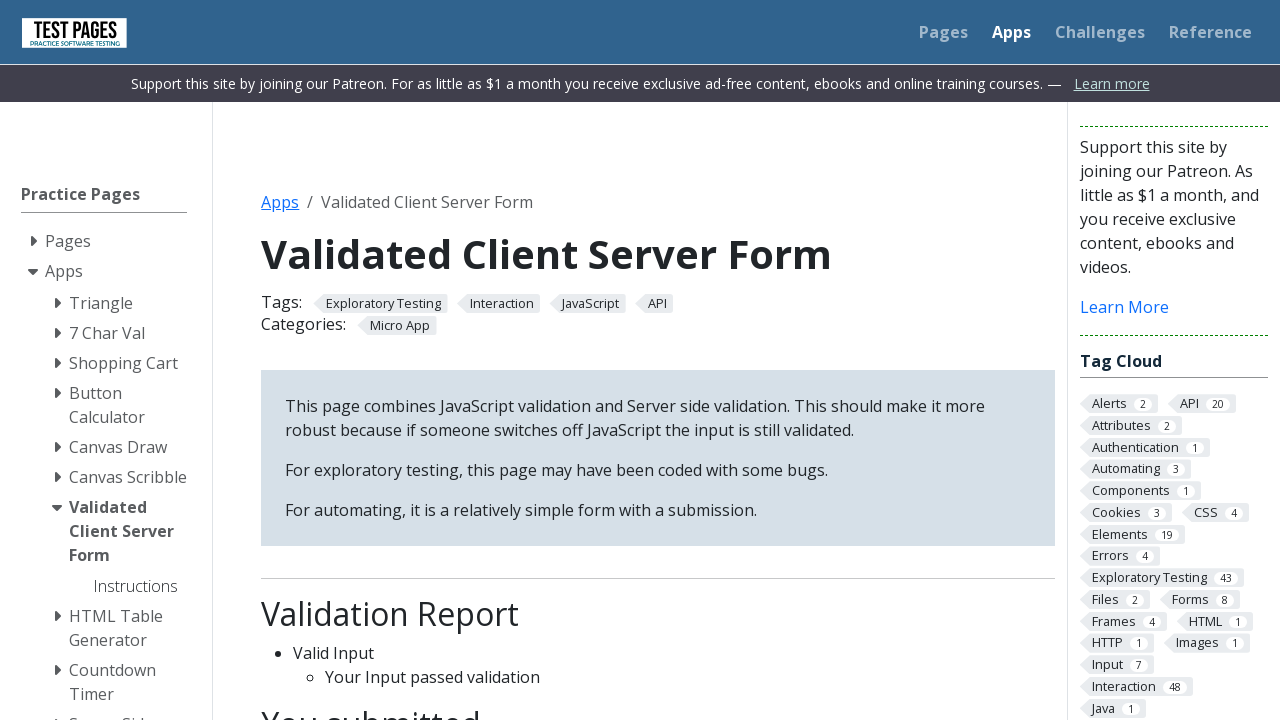